Tests drag and drop functionality by dragging a football element to two different drop zones and verifying the drops were successful

Starting URL: https://v1.training-support.net/selenium/drag-drop

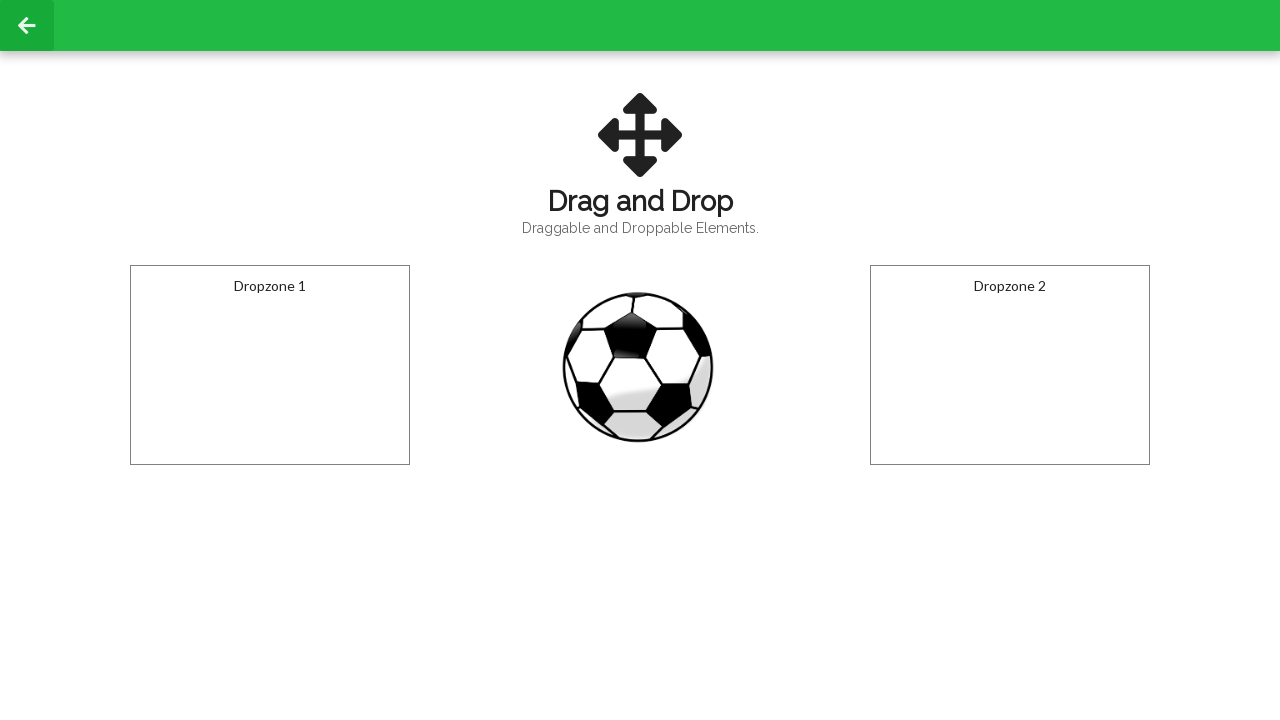

Located football element with id 'draggable'
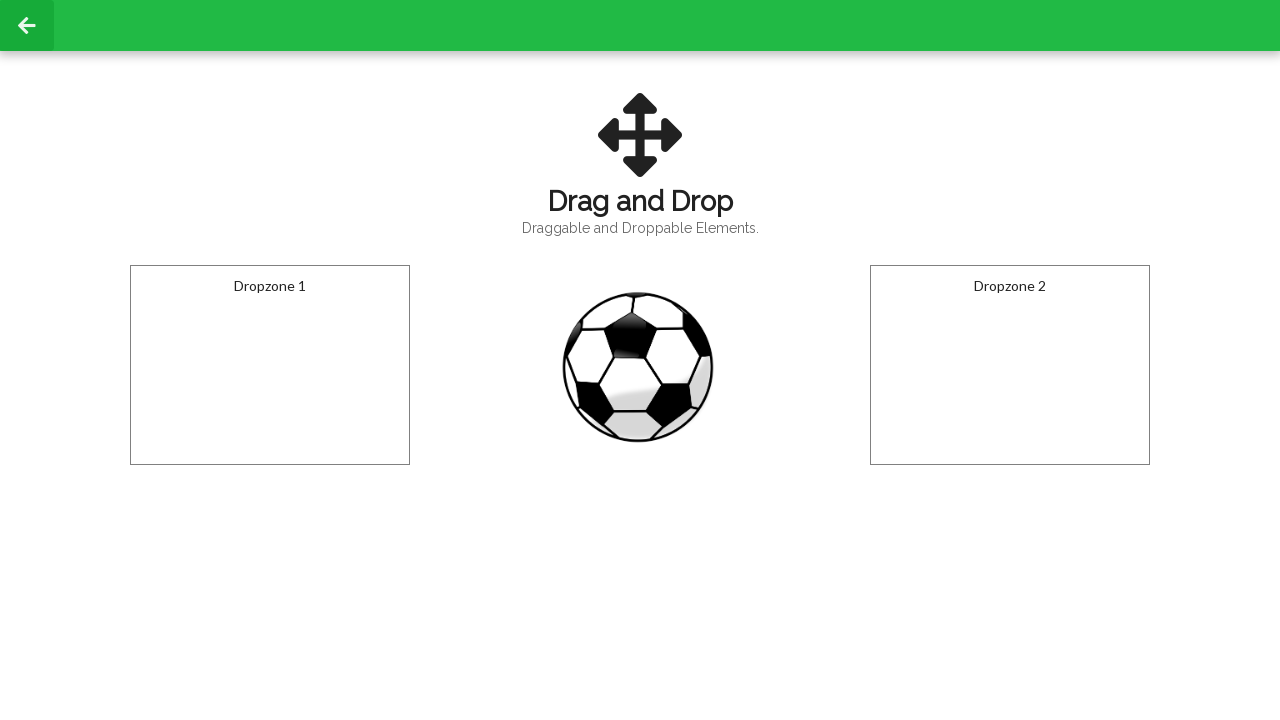

Located first dropzone with id 'droppable'
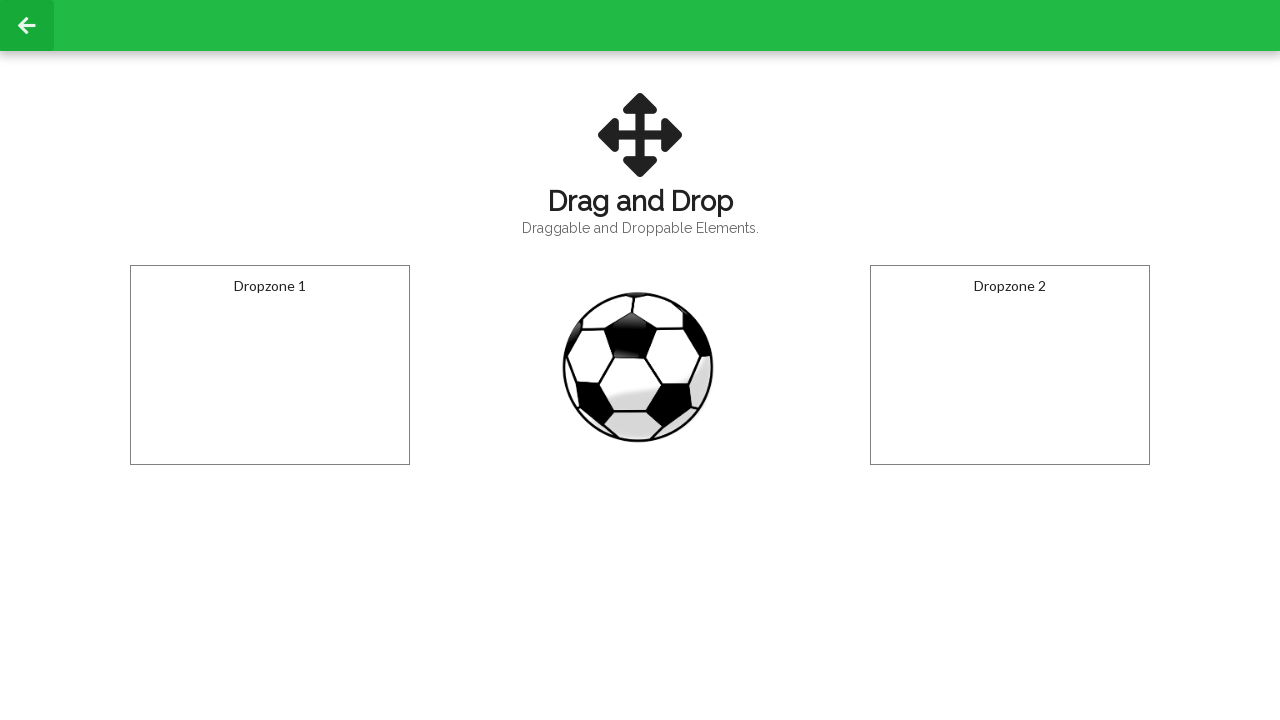

Dragged football element to first dropzone at (270, 365)
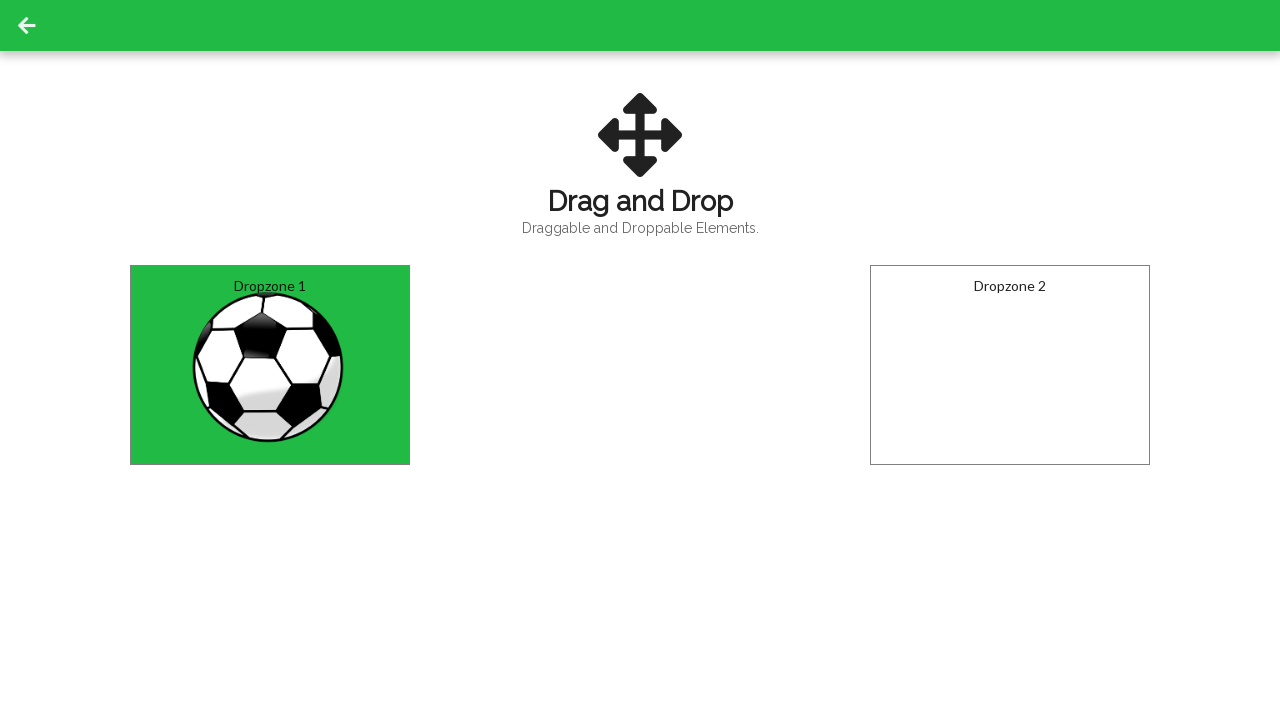

Verified football was successfully dropped in first dropzone
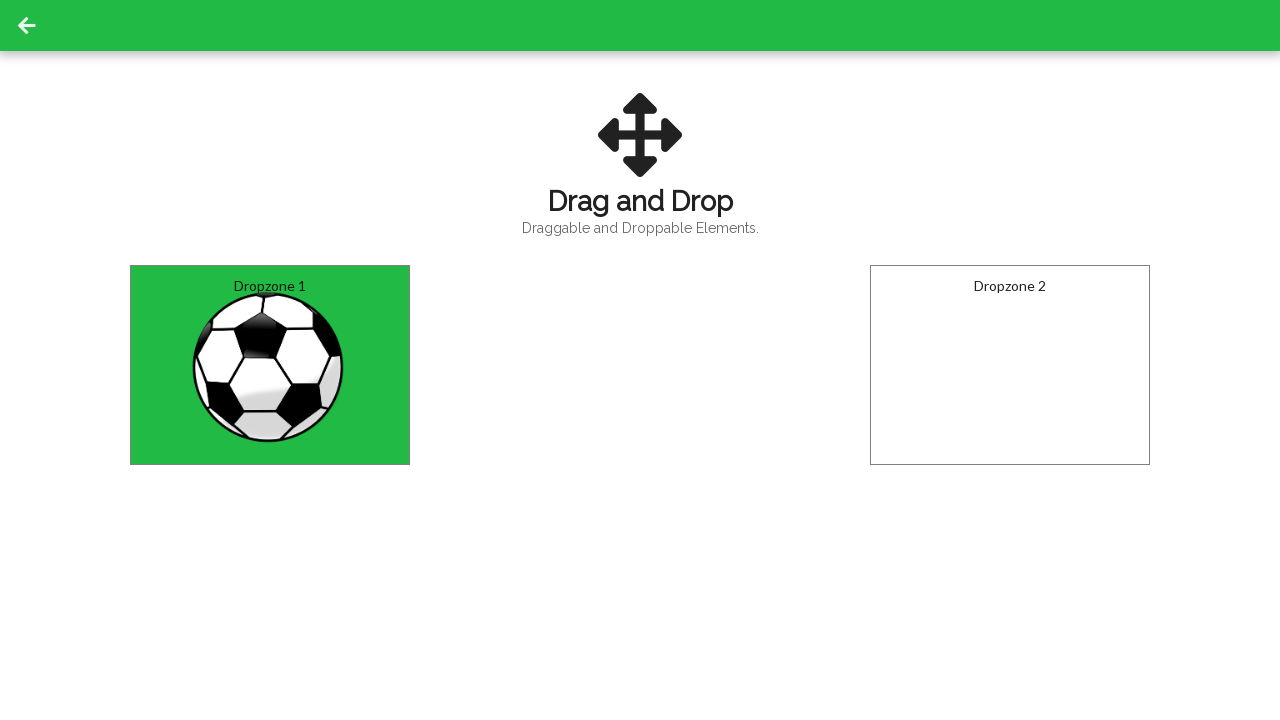

Located second dropzone with id 'dropzone2'
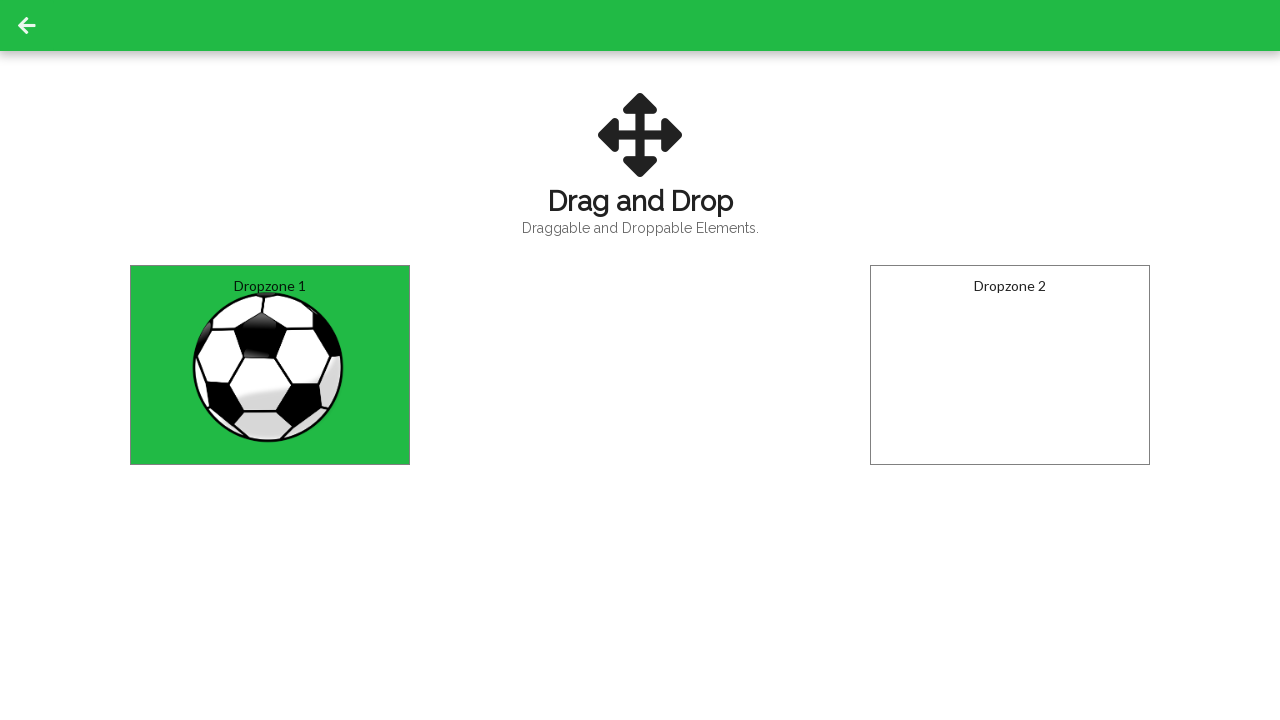

Dragged football element to second dropzone at (1010, 365)
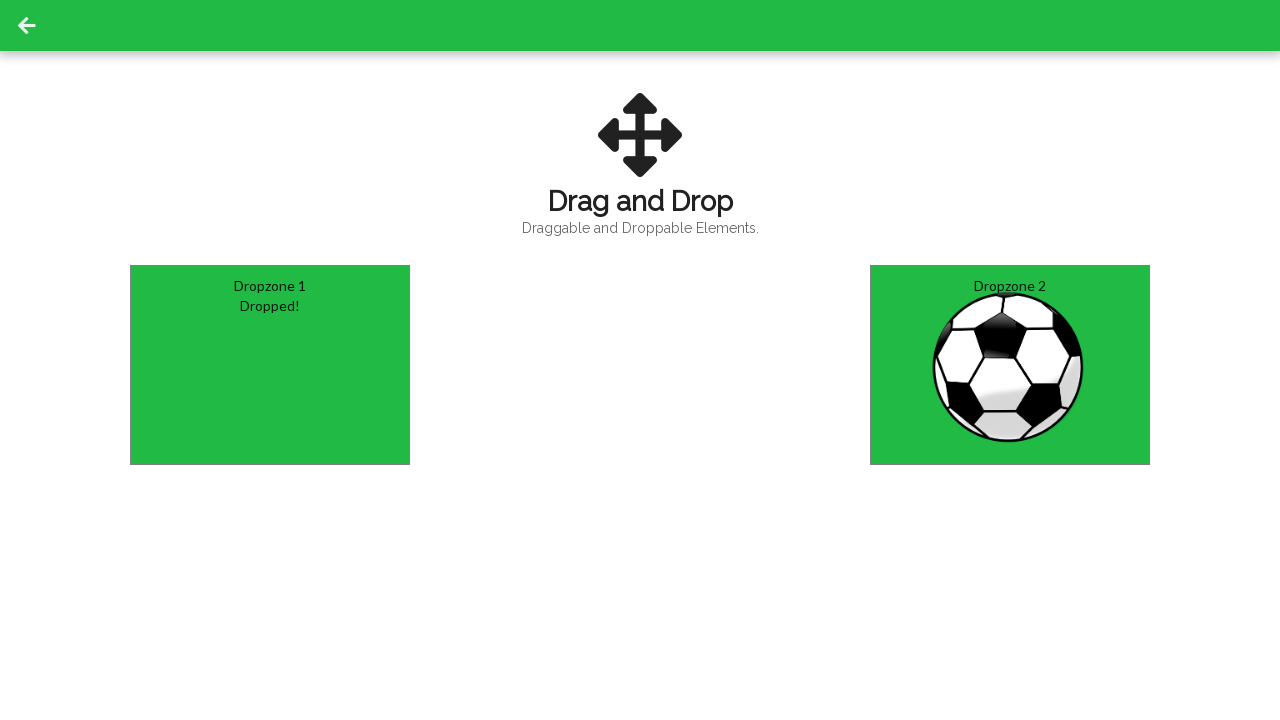

Verified football was successfully dropped in second dropzone
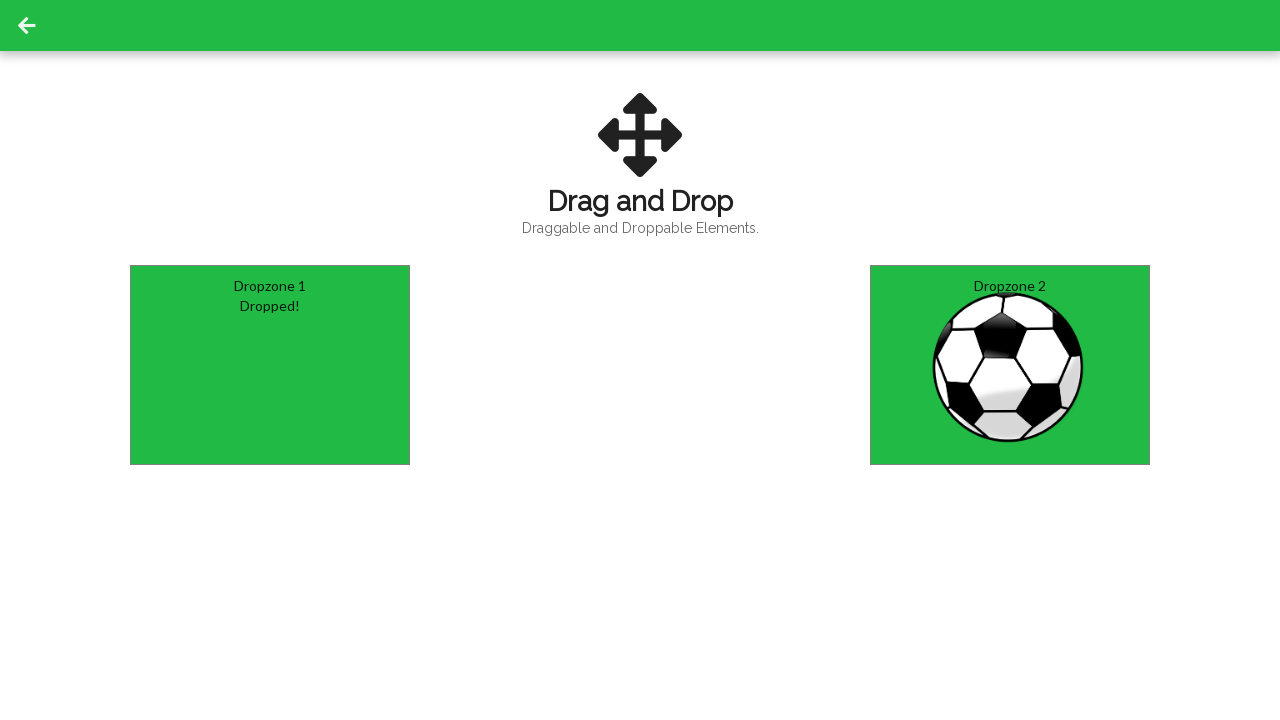

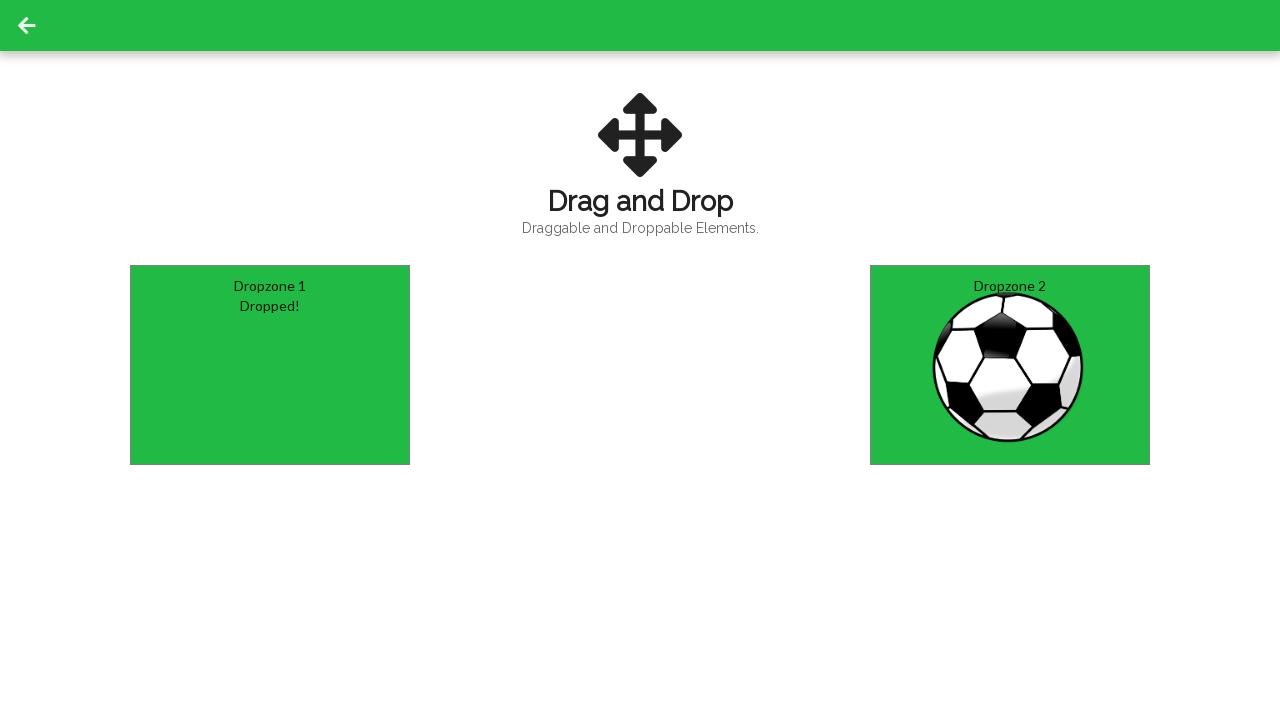